Tests dynamic loading functionality by clicking a button and waiting for hidden content to appear

Starting URL: https://the-internet.herokuapp.com/dynamic_loading/1

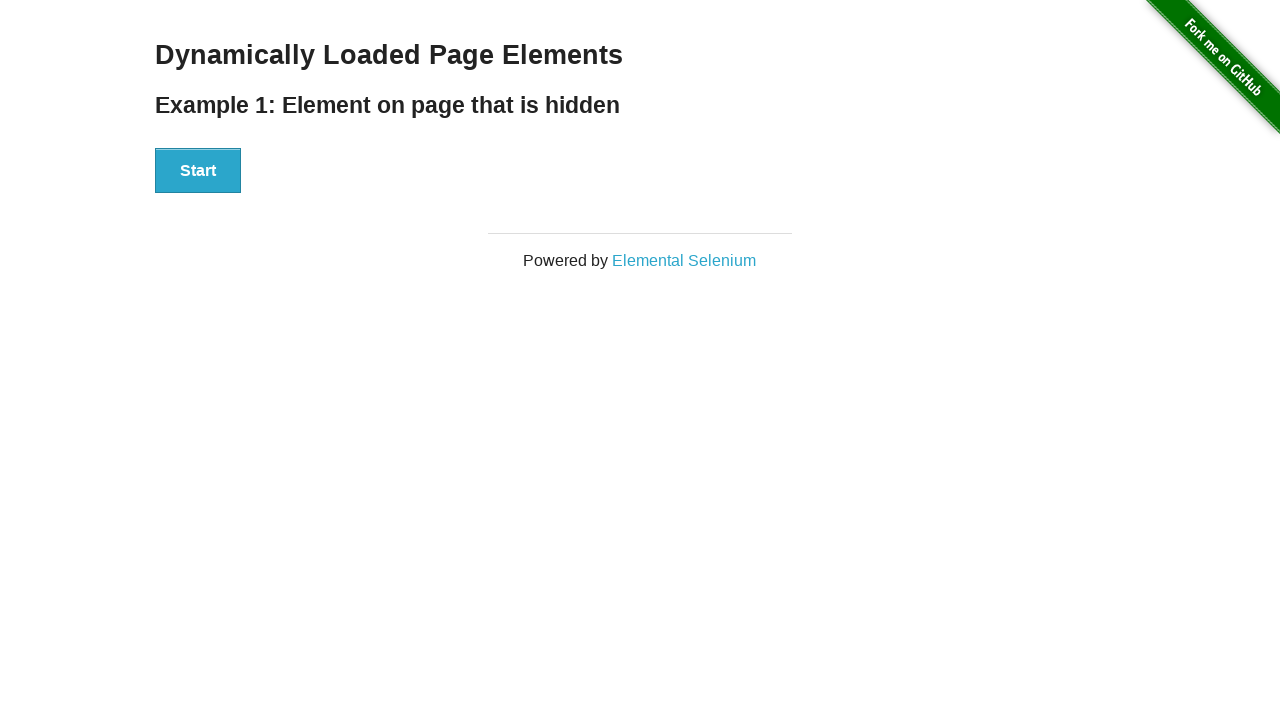

Clicked the start button to trigger dynamic loading at (198, 171) on xpath=//*[@id='start']/button
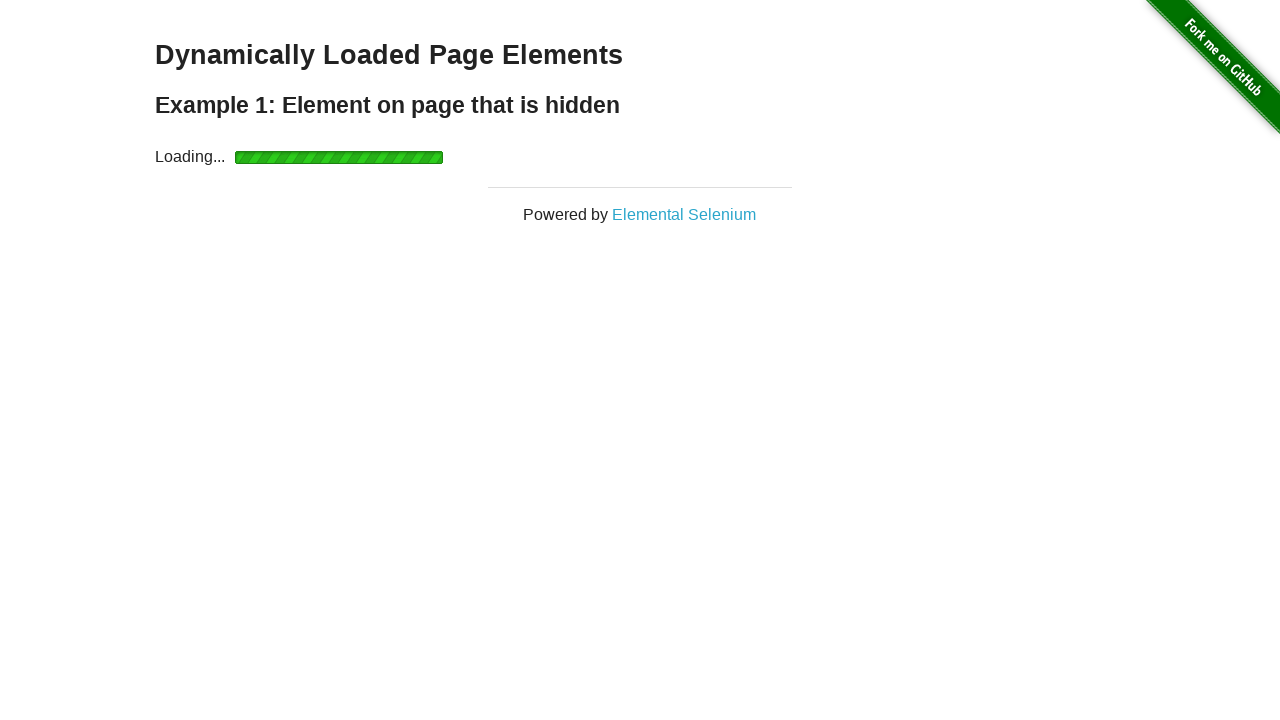

Waited for dynamically loaded content to become visible
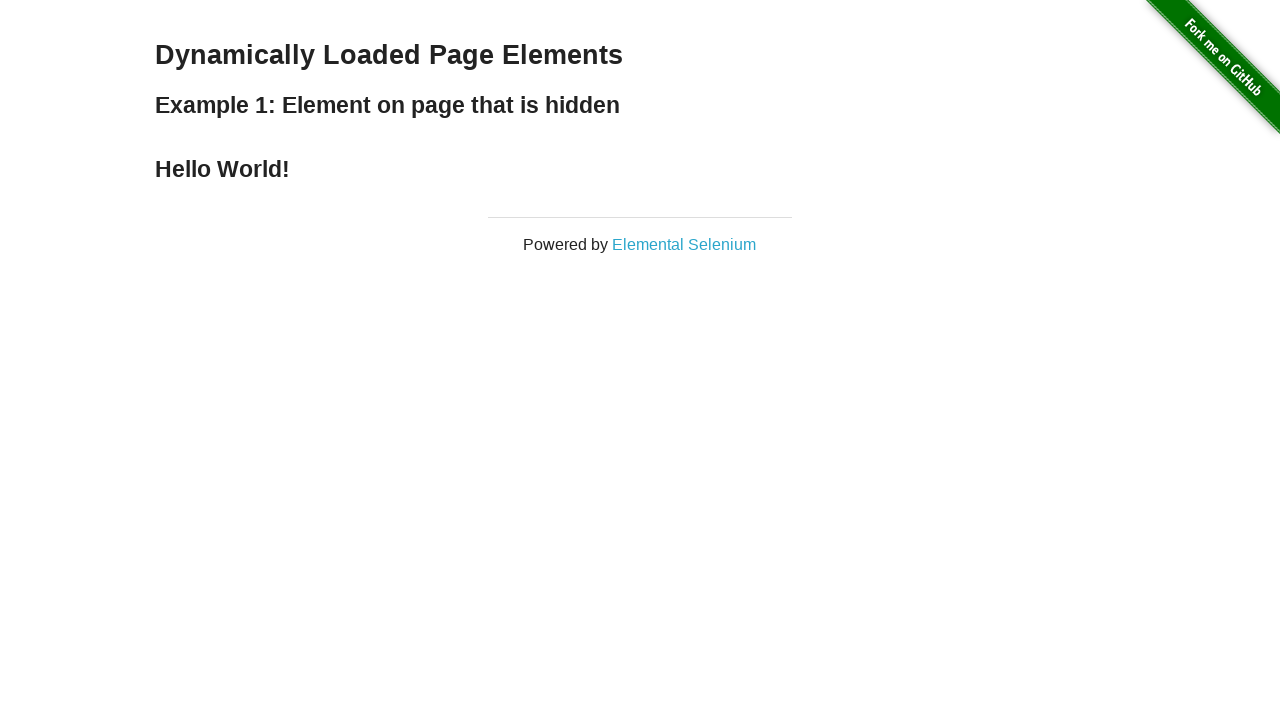

Located the finish element h4
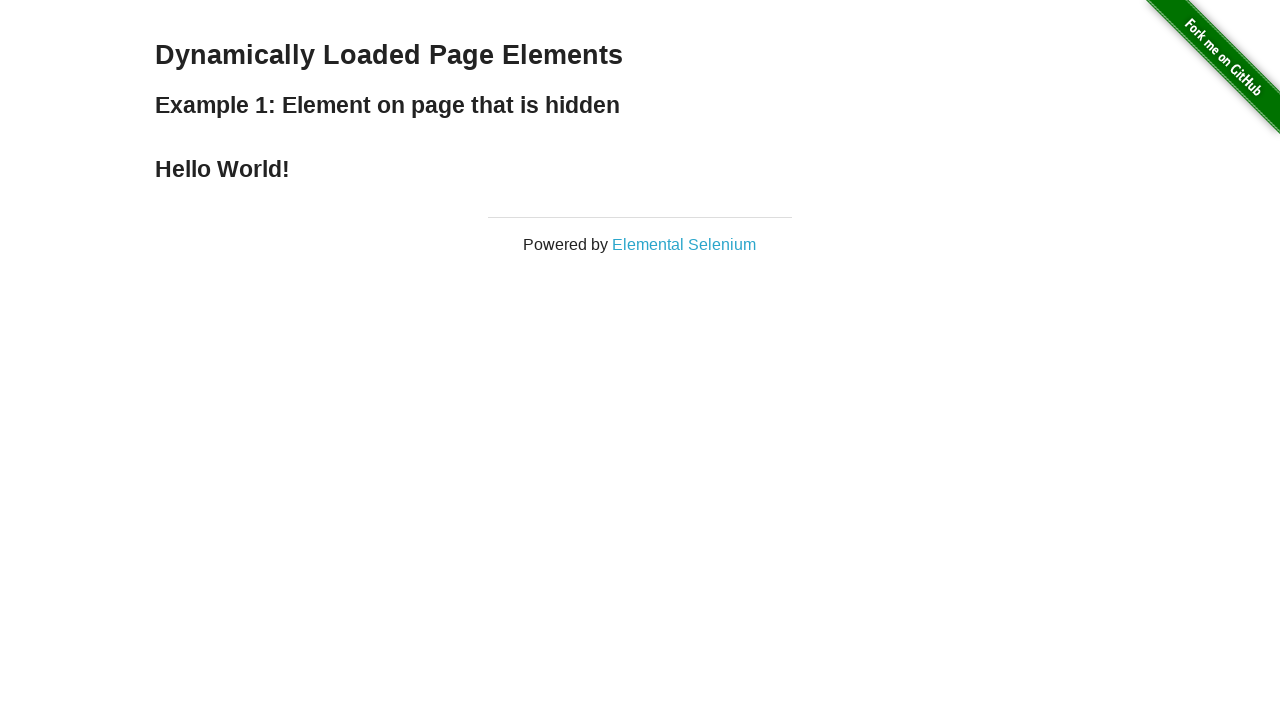

Verified the finish element is visible
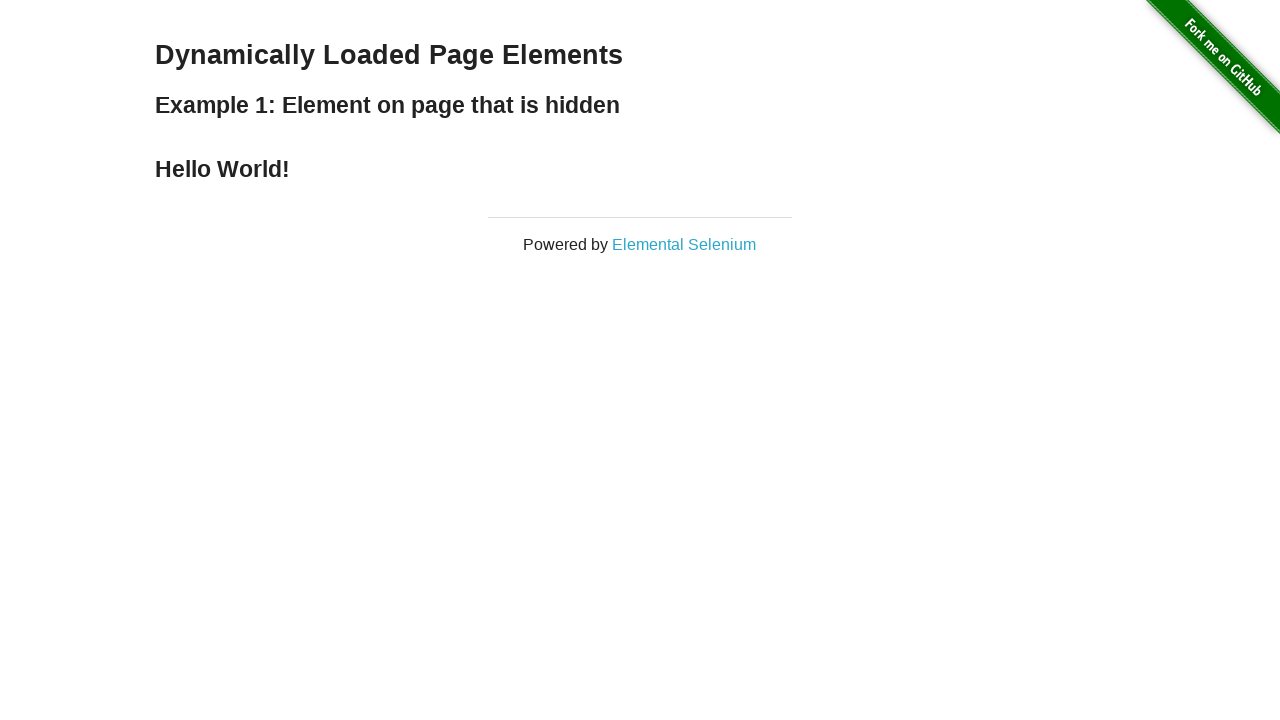

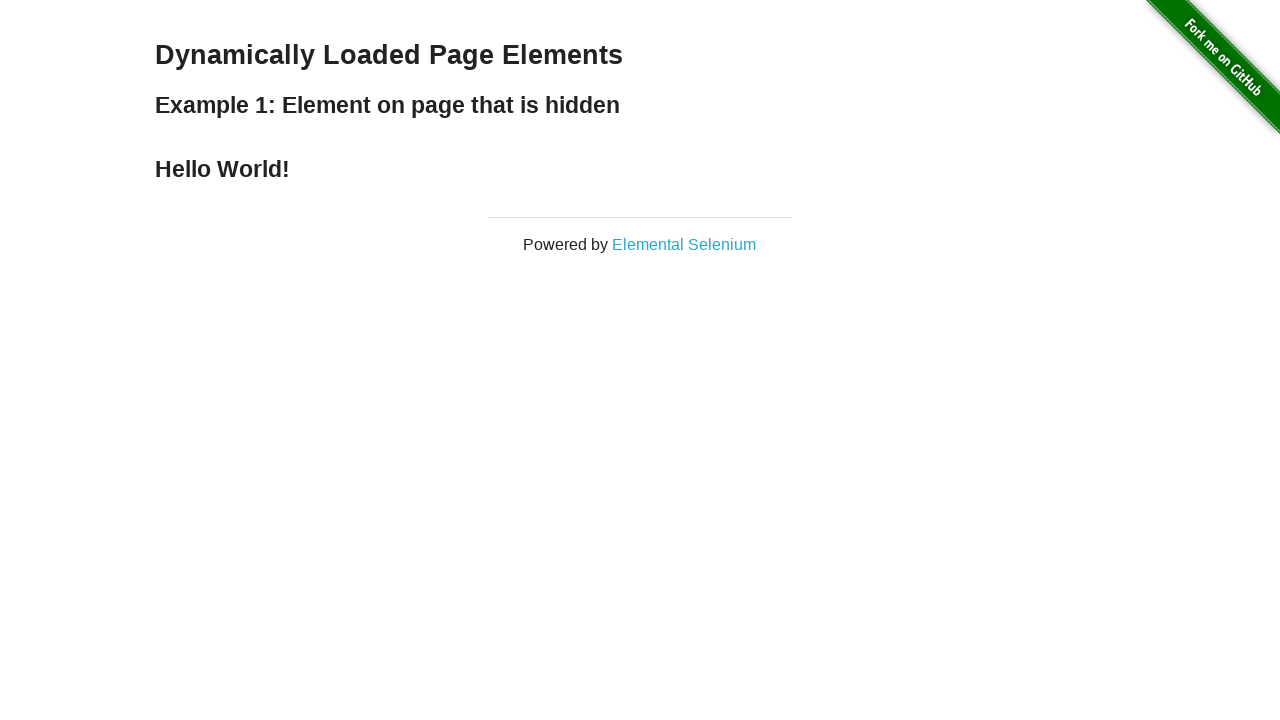